Tests hover functionality by moving mouse over the third avatar/profile to reveal hidden info, then clicking on the profile link

Starting URL: http://the-internet.herokuapp.com/hovers

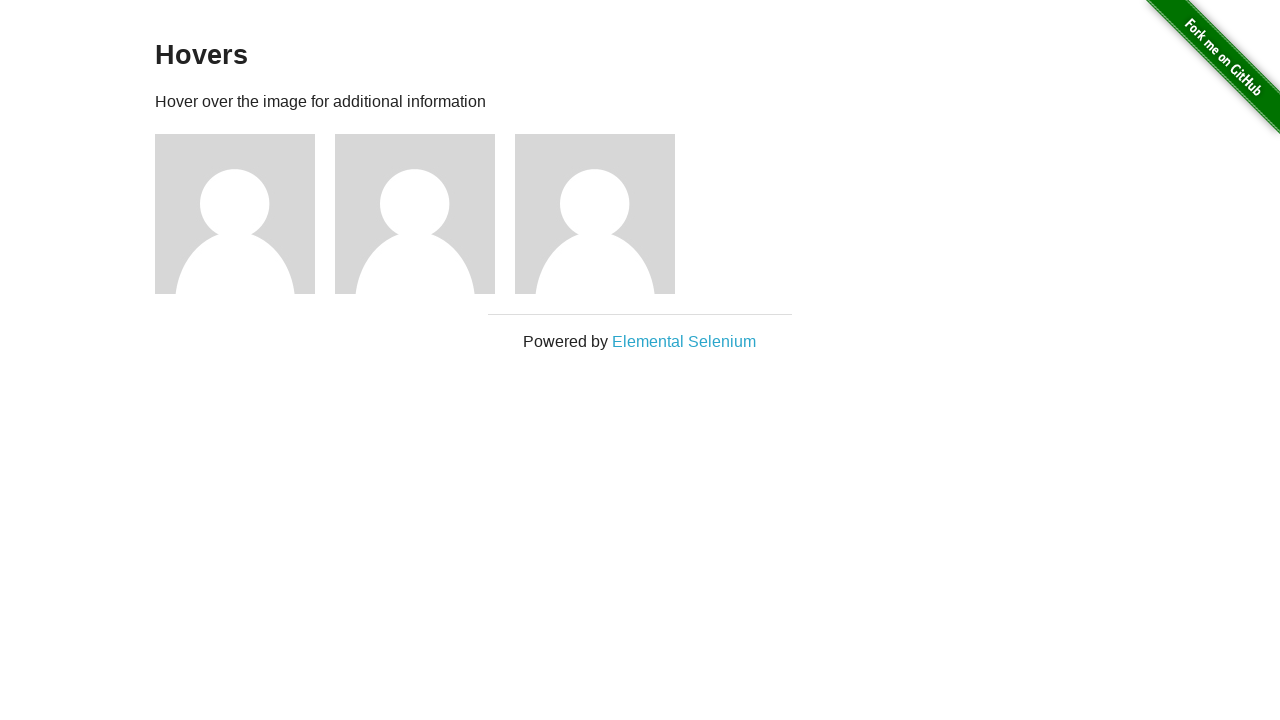

Hovered over the third profile avatar to reveal hidden info at (605, 214) on xpath=//*[@id='content']/div/div[3]
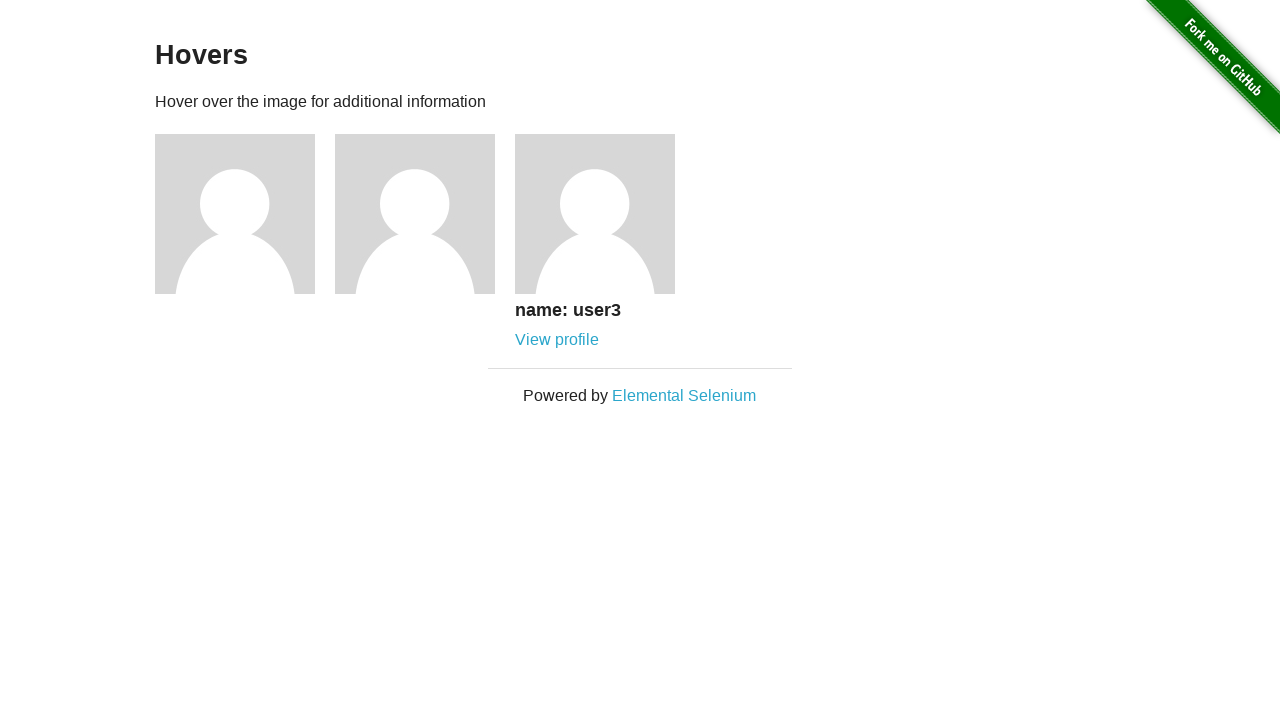

Clicked on the revealed profile link at (557, 340) on xpath=//*[@id='content']/div/div[3]/div/a
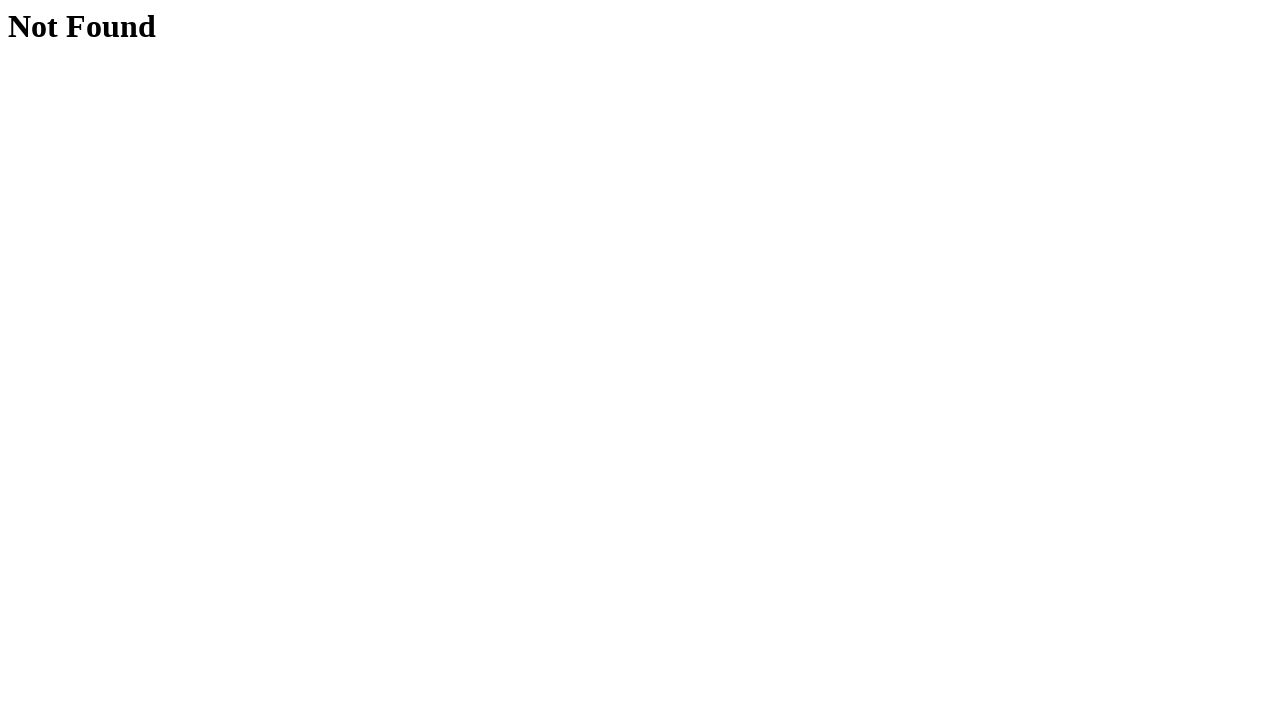

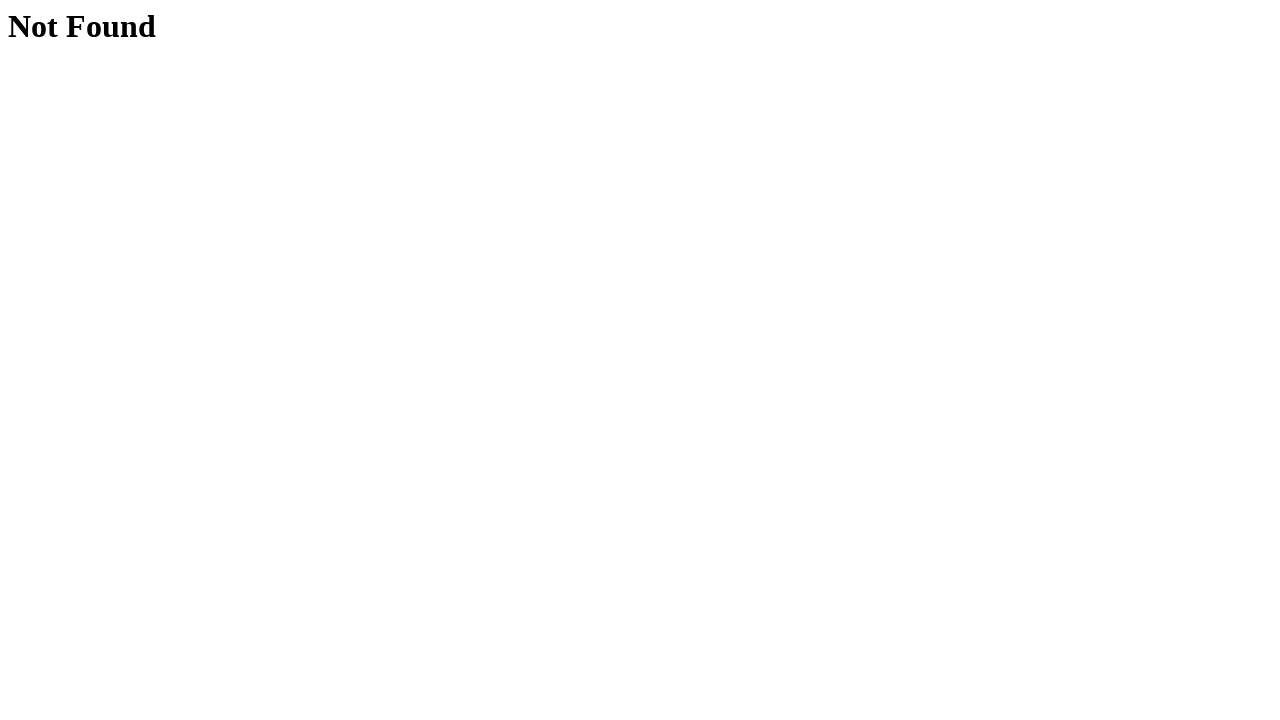